Tests a registration form by filling in required fields (first name, last name, patronymic) and verifying successful submission by checking for a congratulations message.

Starting URL: http://suninjuly.github.io/registration1.html

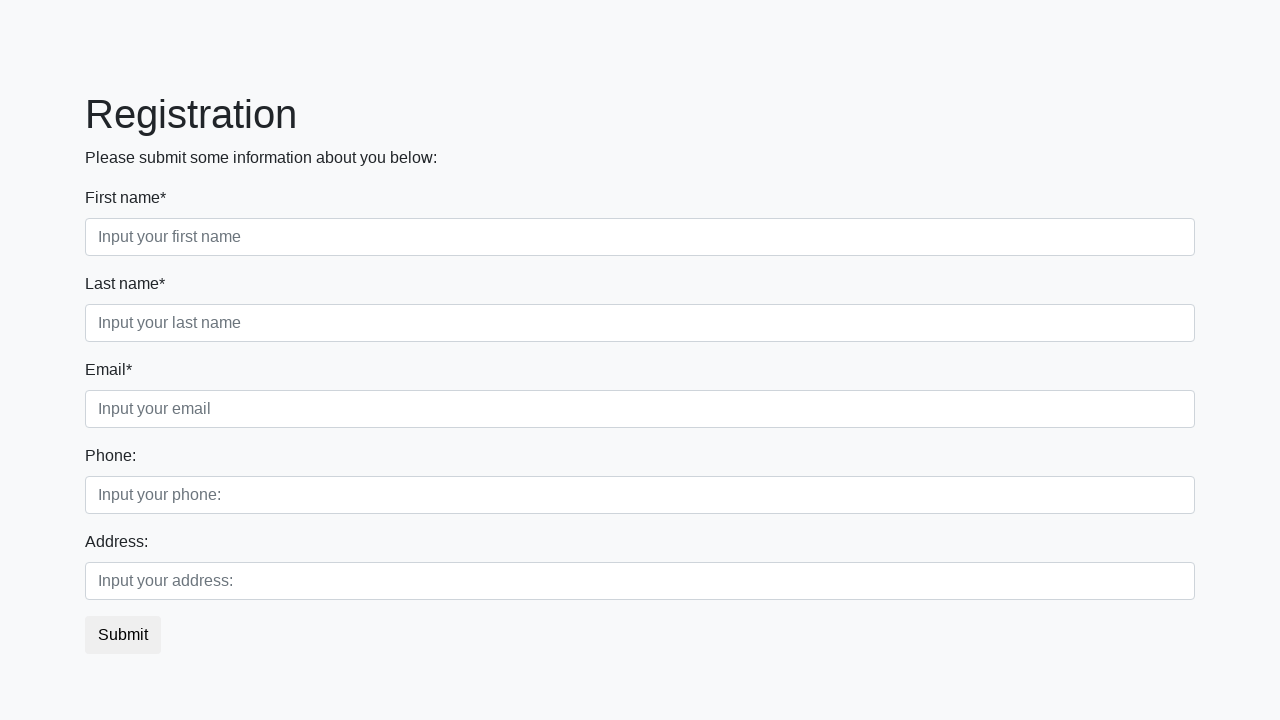

Filled first name field with 'Ivan' on input.form-control.first[required]
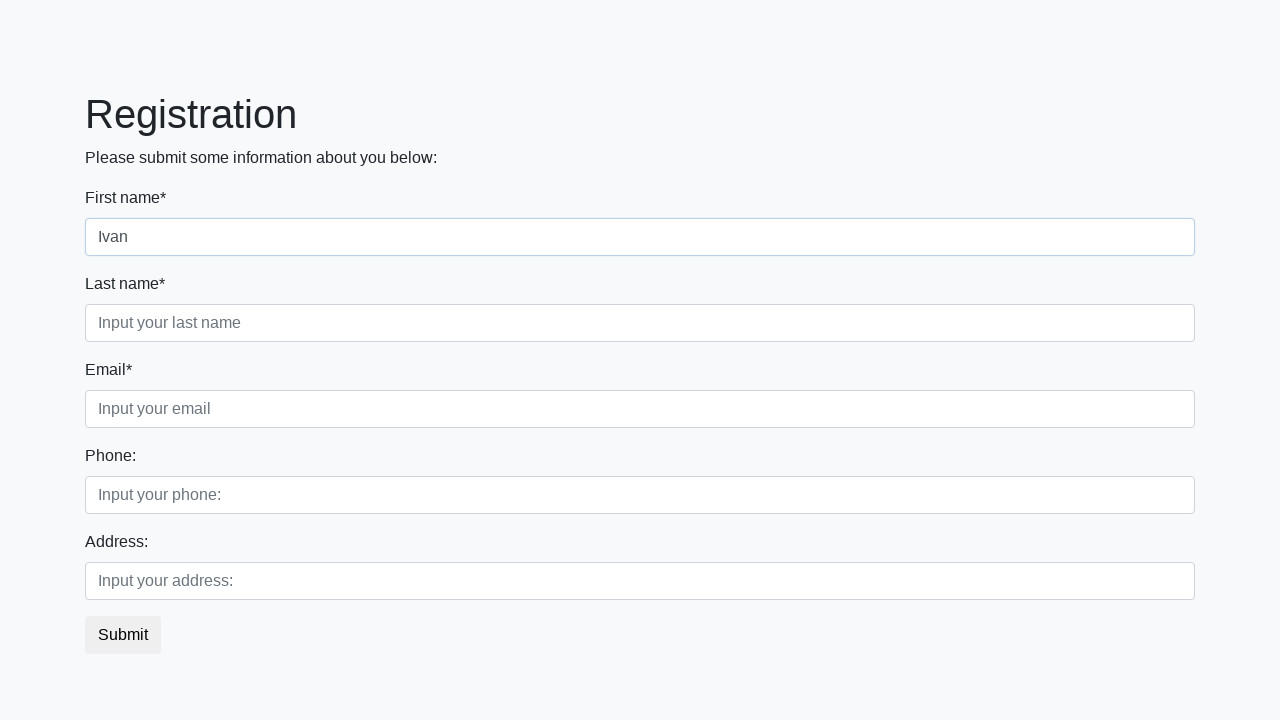

Filled last name field with 'Petrov' on input.form-control.second[required]
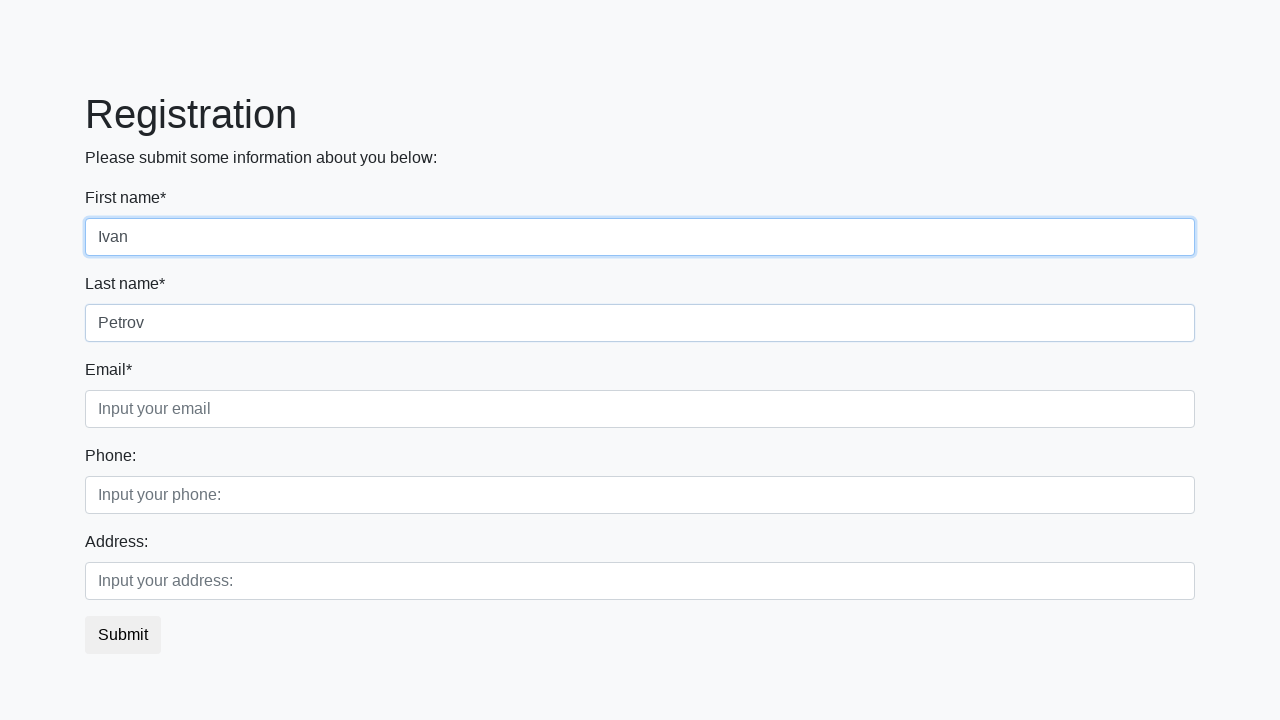

Filled patronymic field with 'Sergeevich' on input.form-control.third[required]
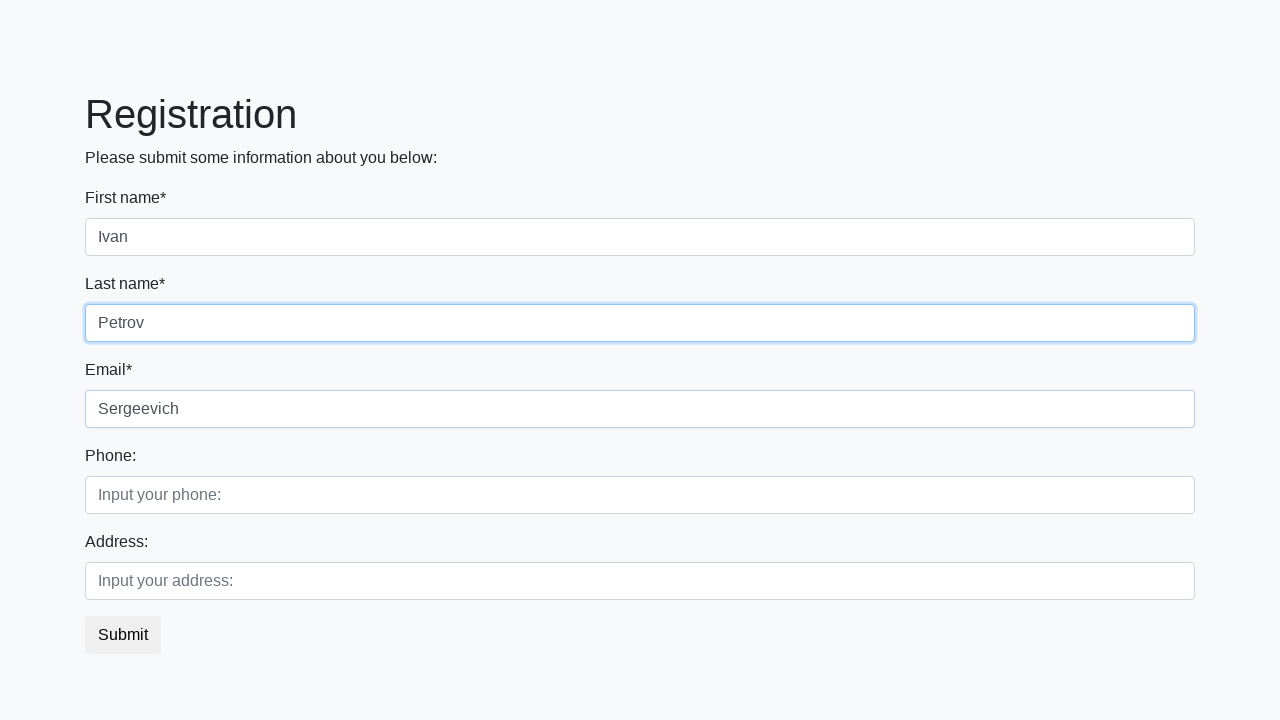

Clicked submit button at (123, 635) on button.btn
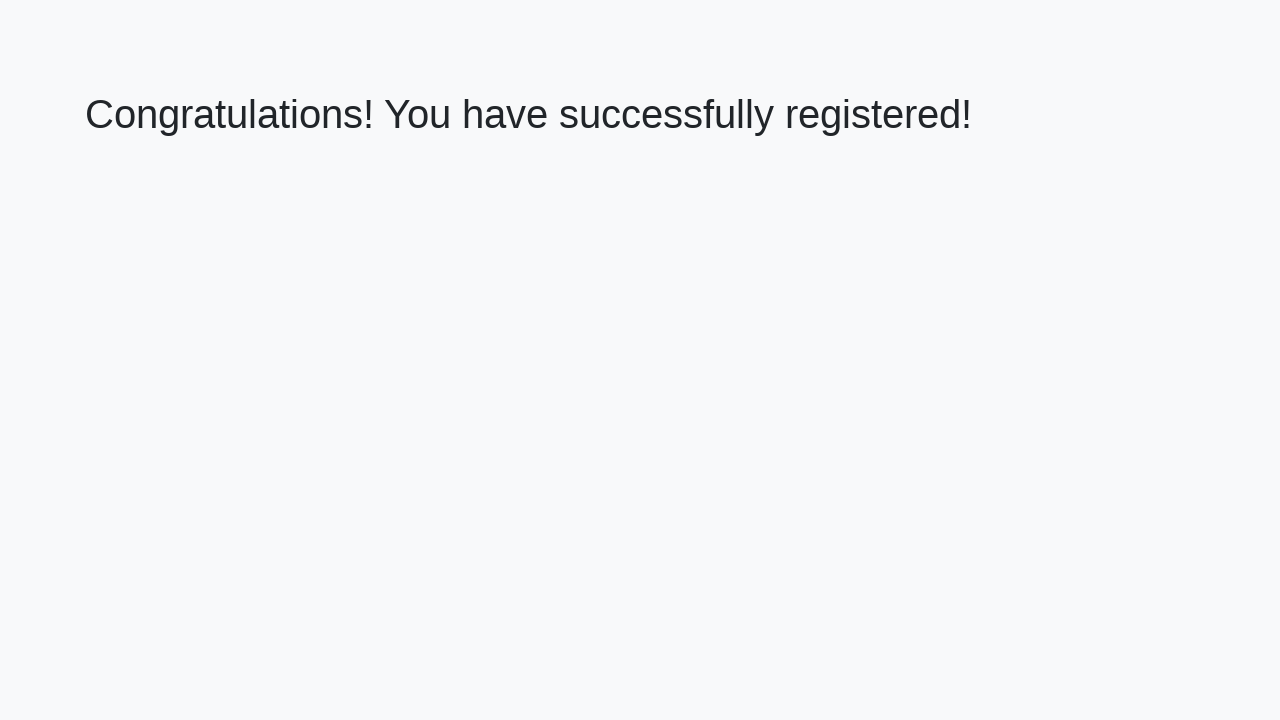

Success message appeared on page
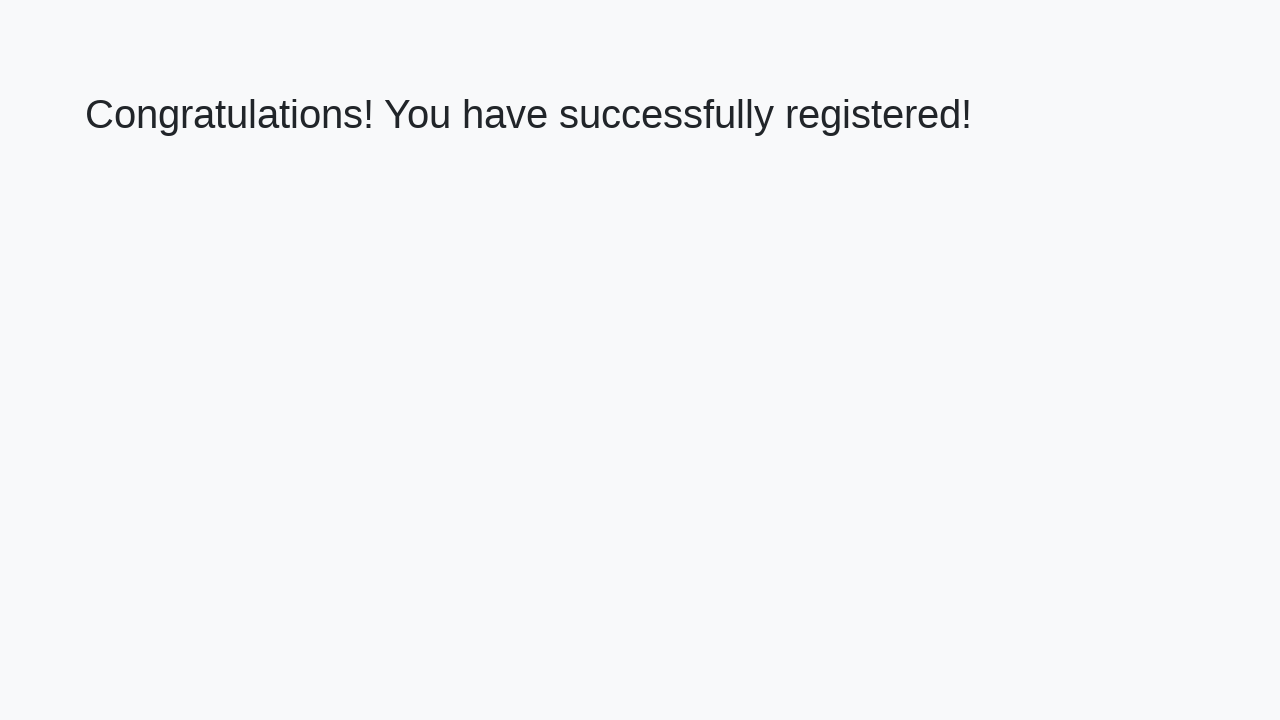

Verified congratulations message is displayed
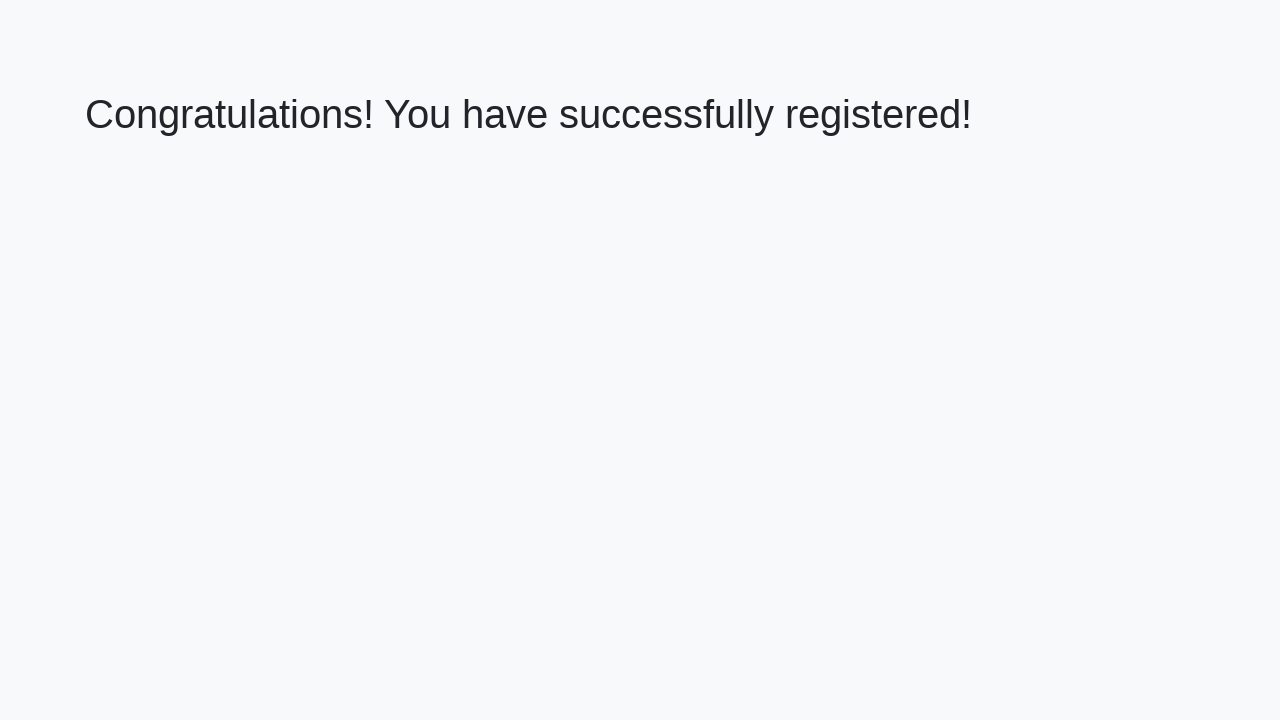

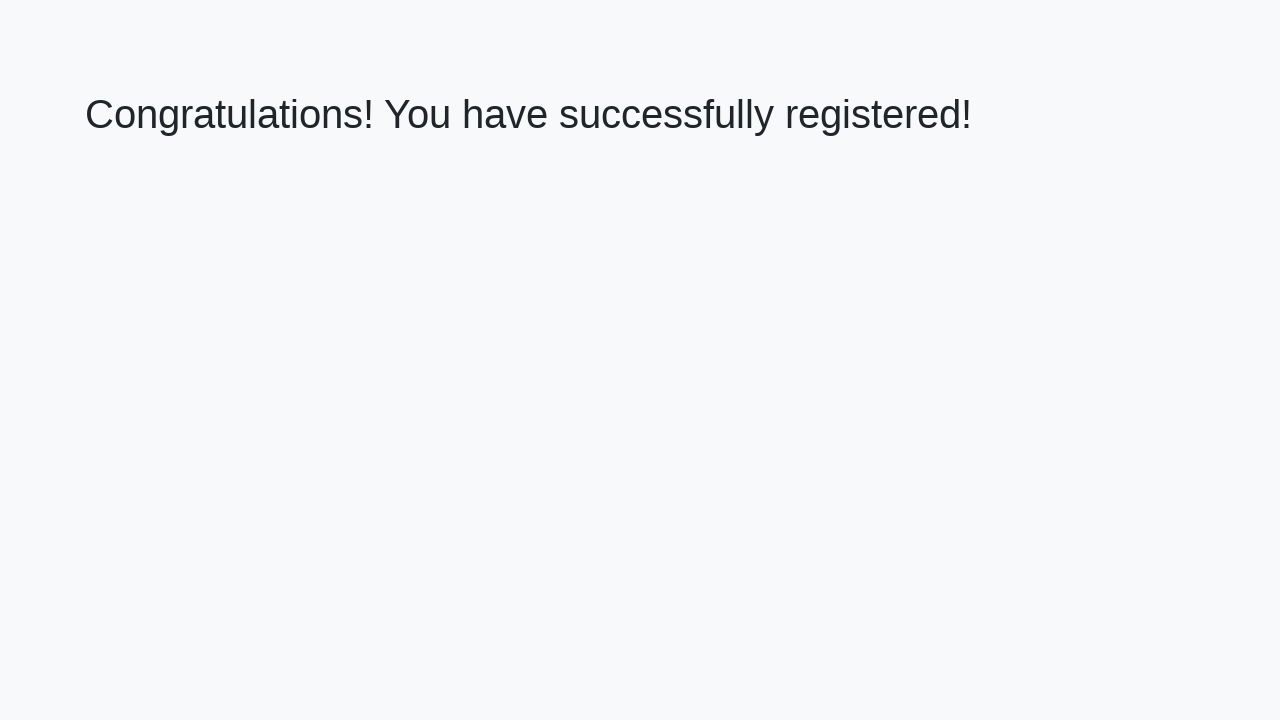